Tests login form validation by submitting a username with empty password and verifying the password required error message

Starting URL: https://www.saucedemo.com/

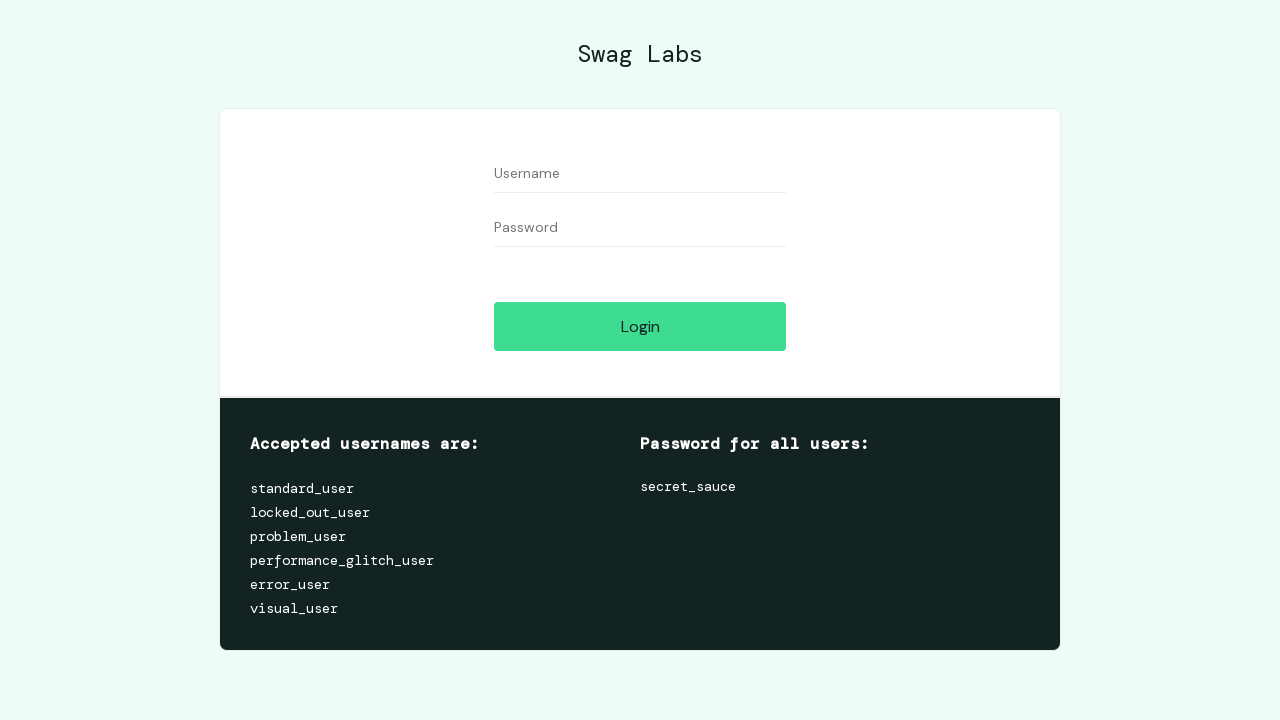

Filled username field with 'a' on #user-name
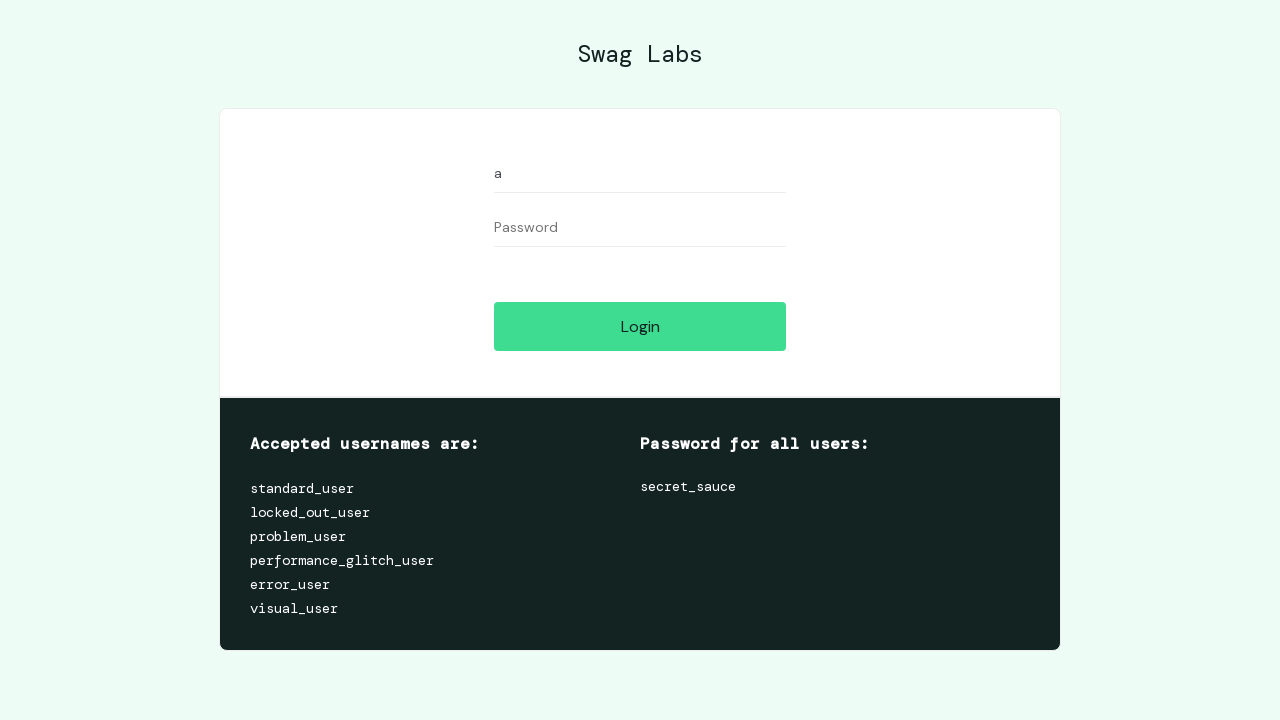

Left password field empty on #password
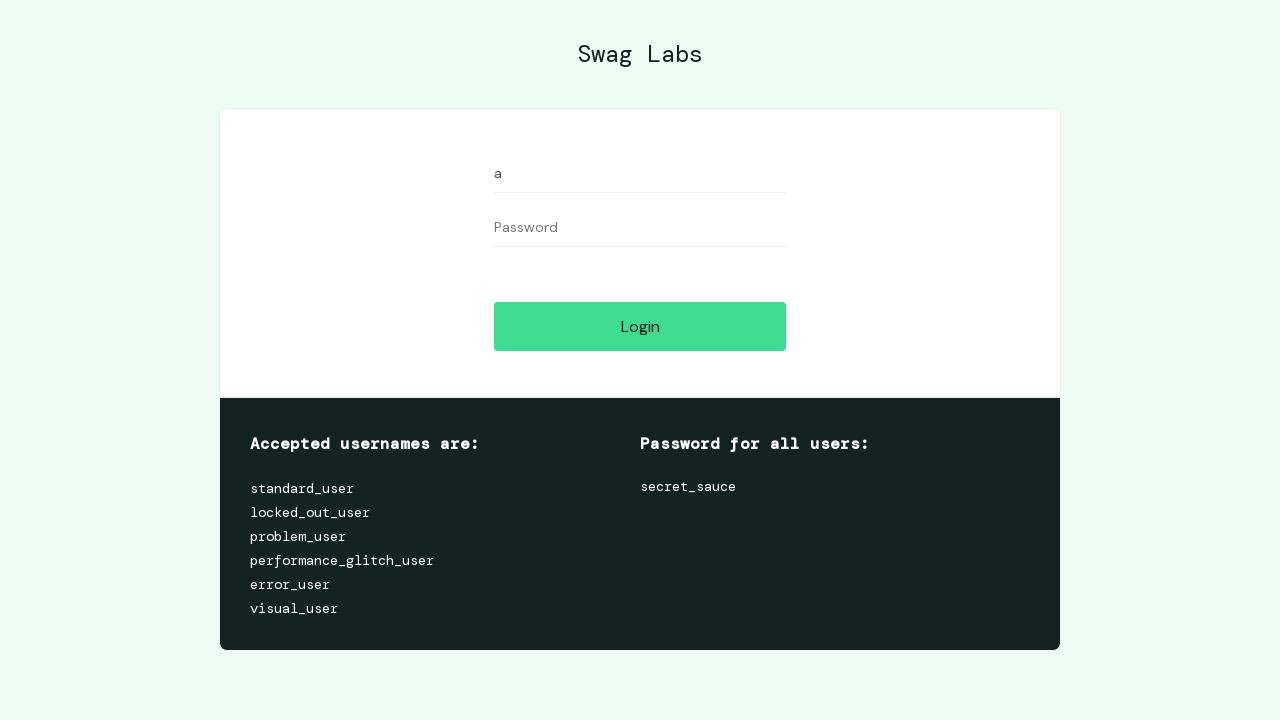

Clicked login button to submit form at (640, 326) on #login-button
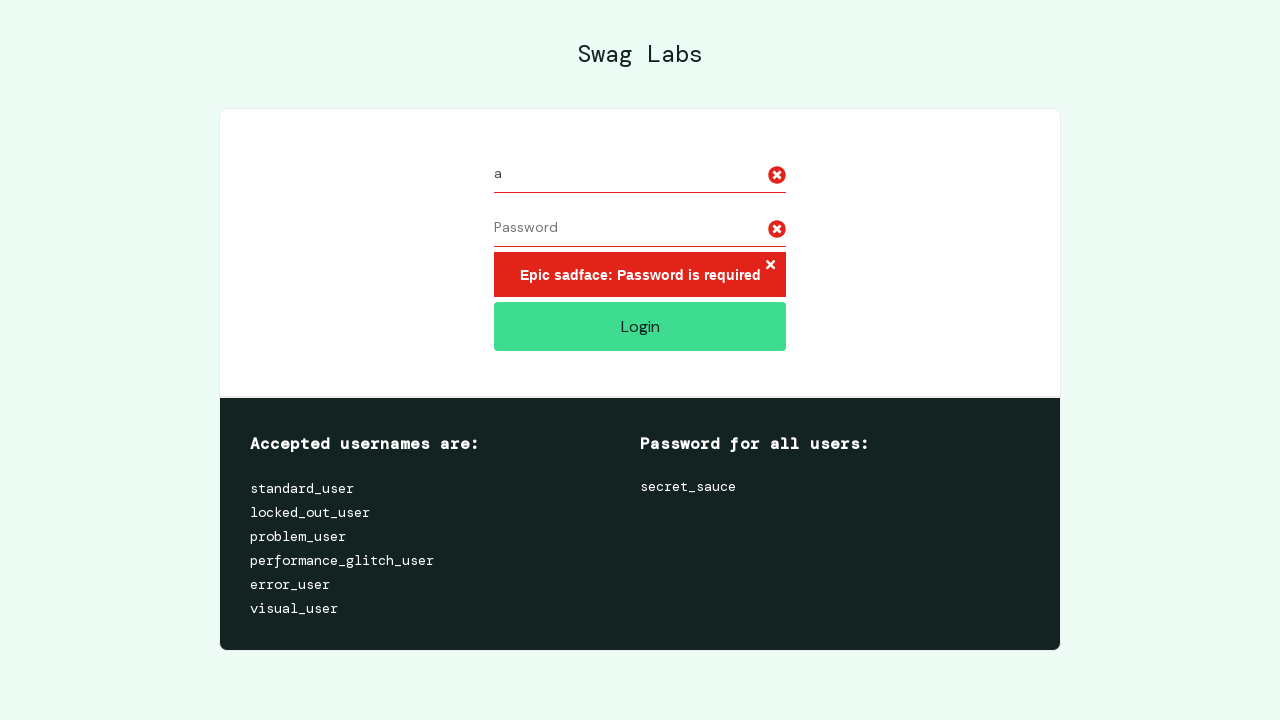

Password required error message appeared
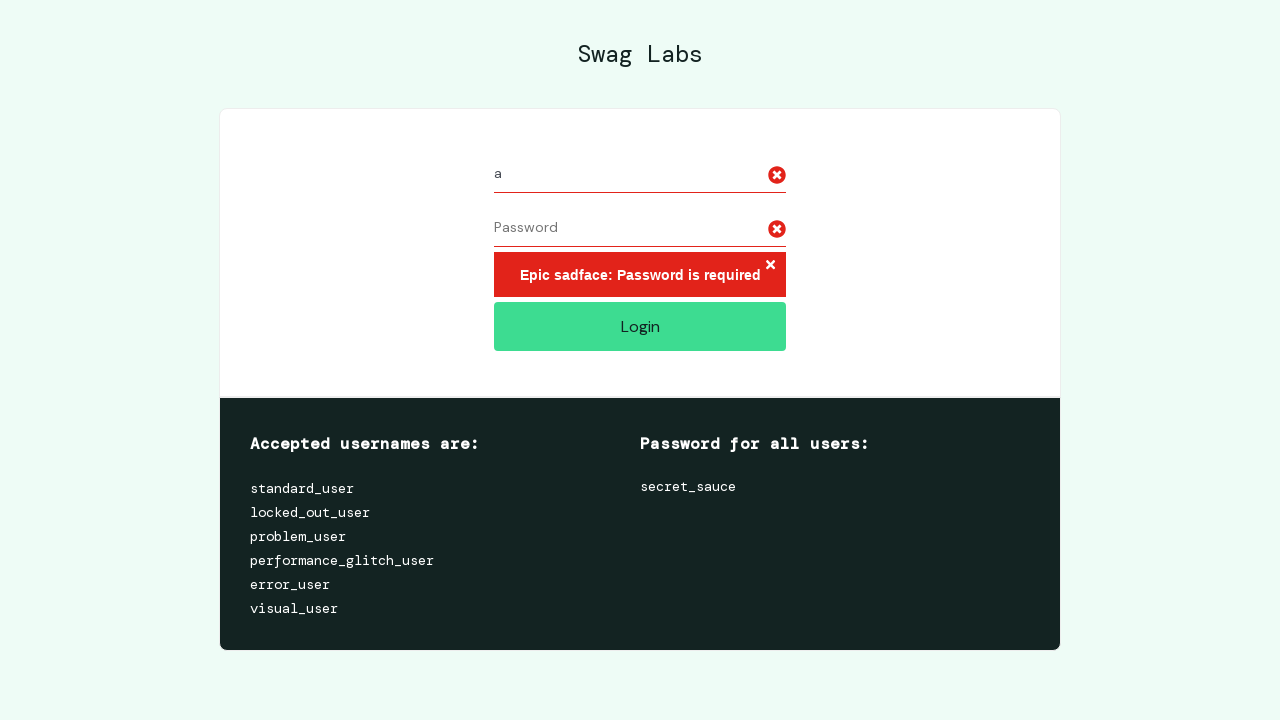

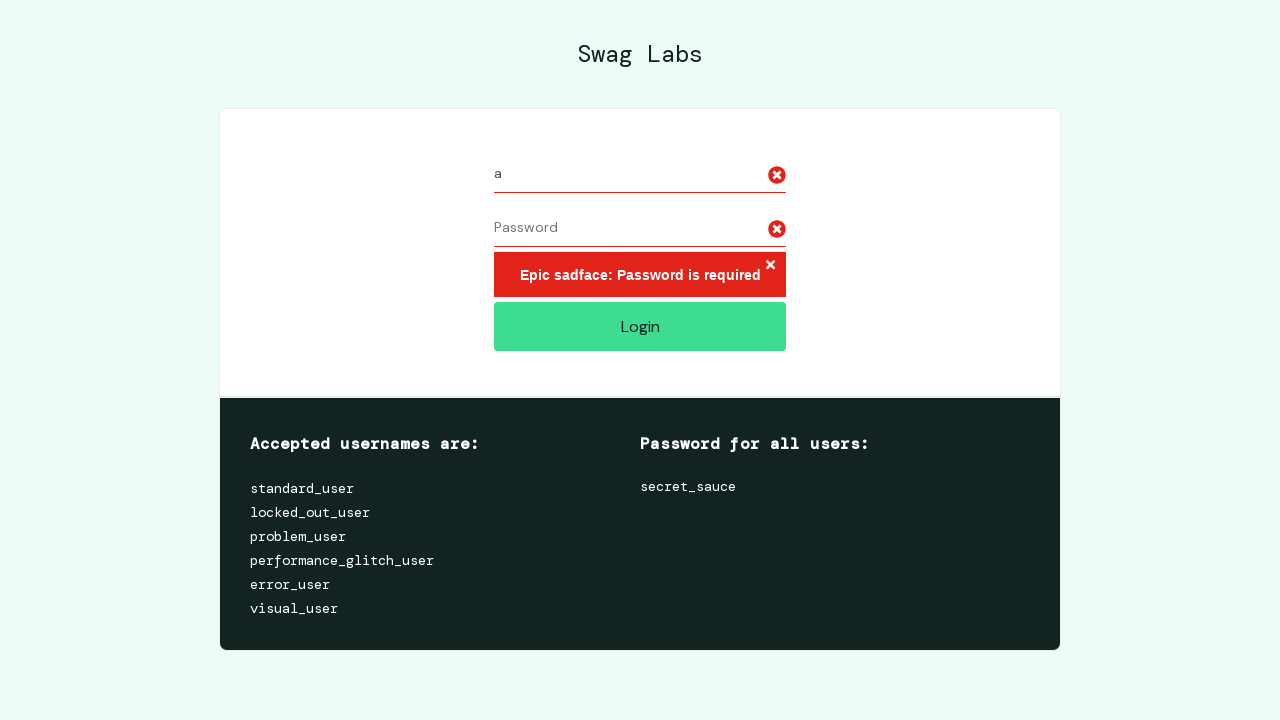